Navigates to a blog page containing a web table and verifies the table structure by checking for rows and columns

Starting URL: https://only-testing-blog.blogspot.com/2013/09/test.html

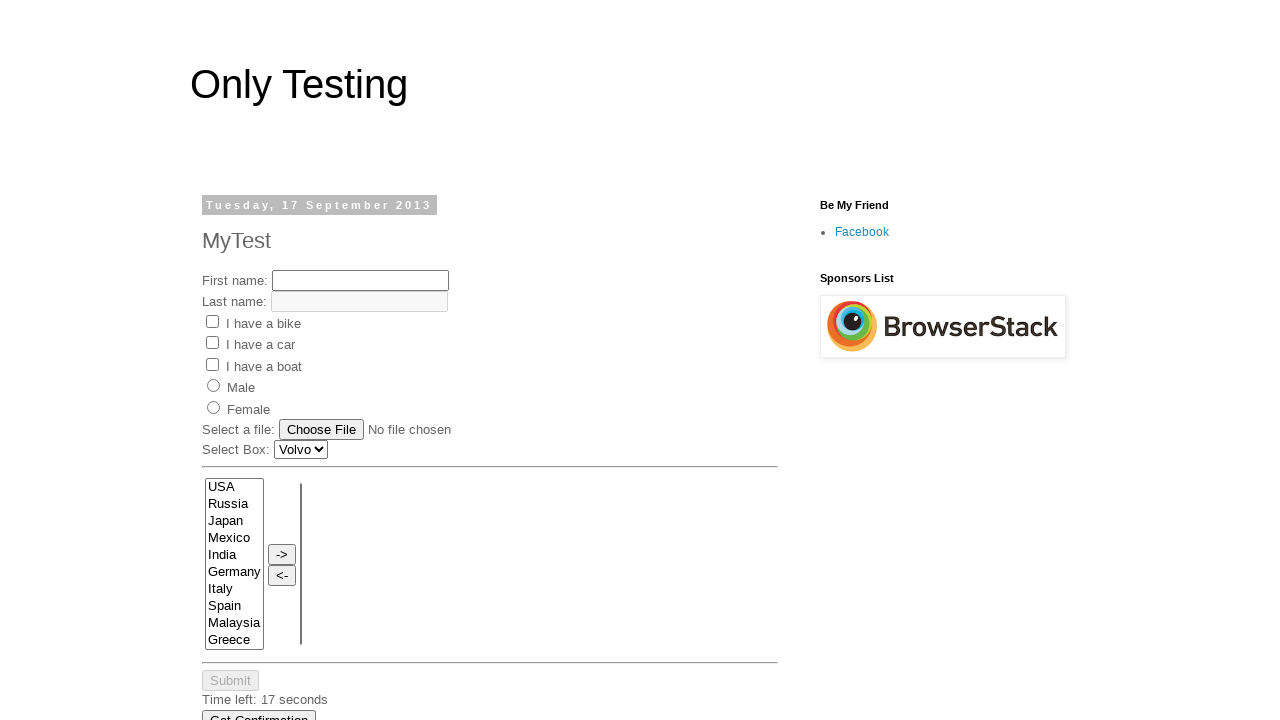

Navigated to blog page containing web table
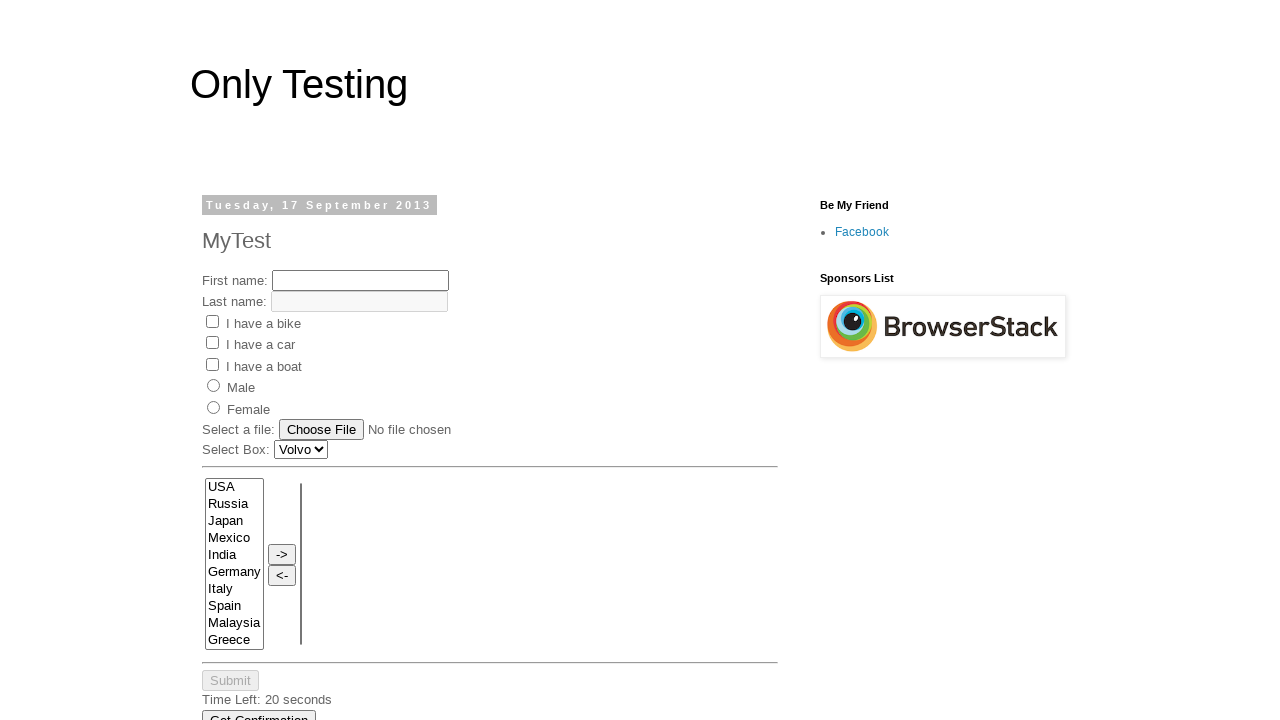

Table rows became visible on the page
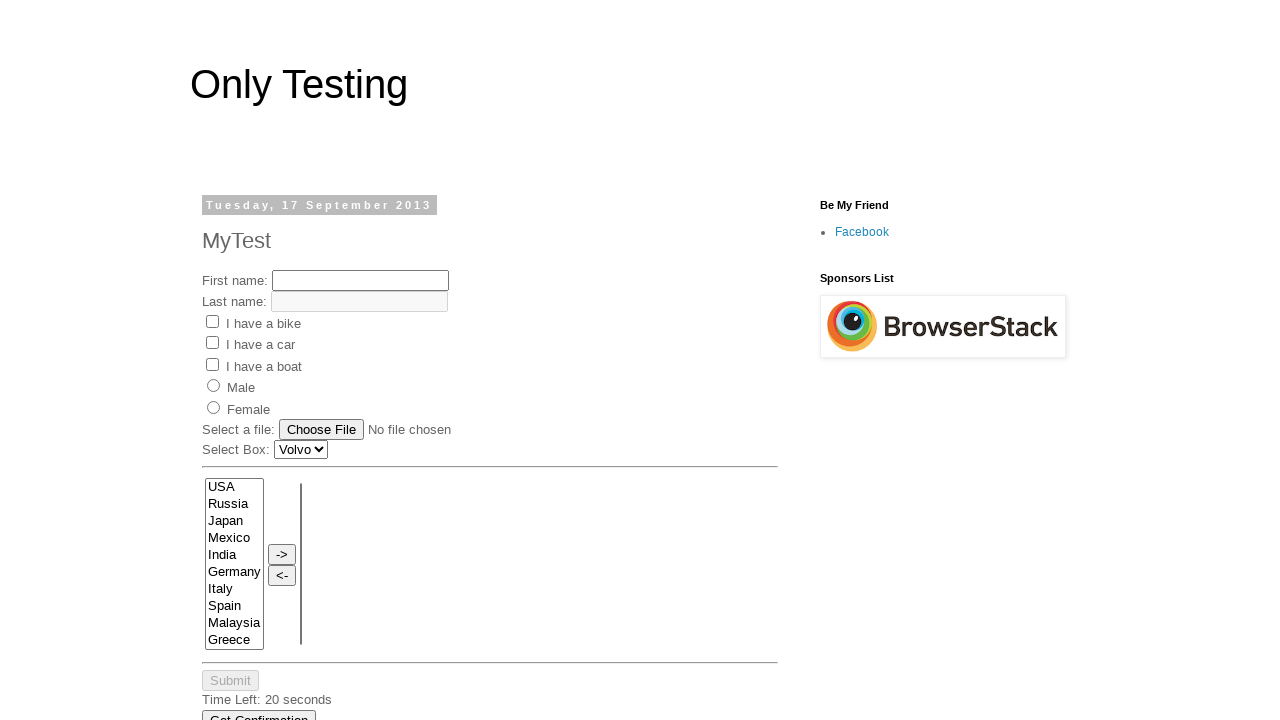

Verified table rows exist and first row is visible
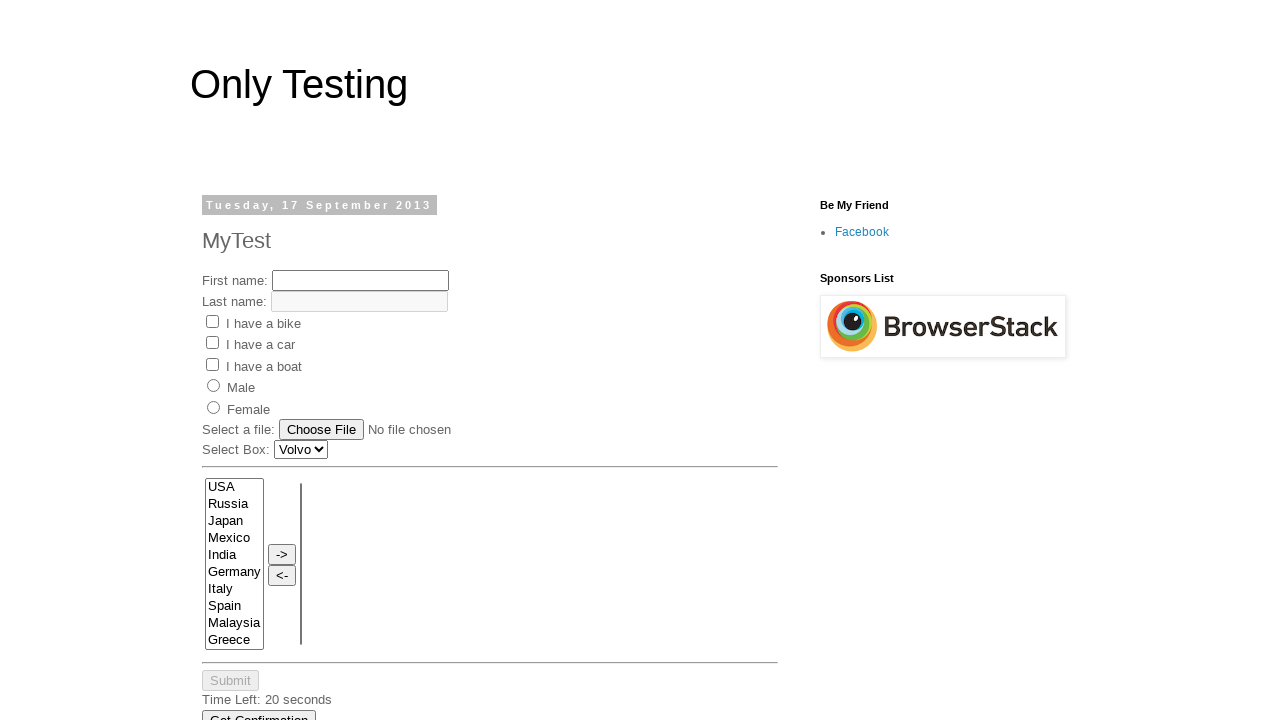

Verified table columns exist in the first row
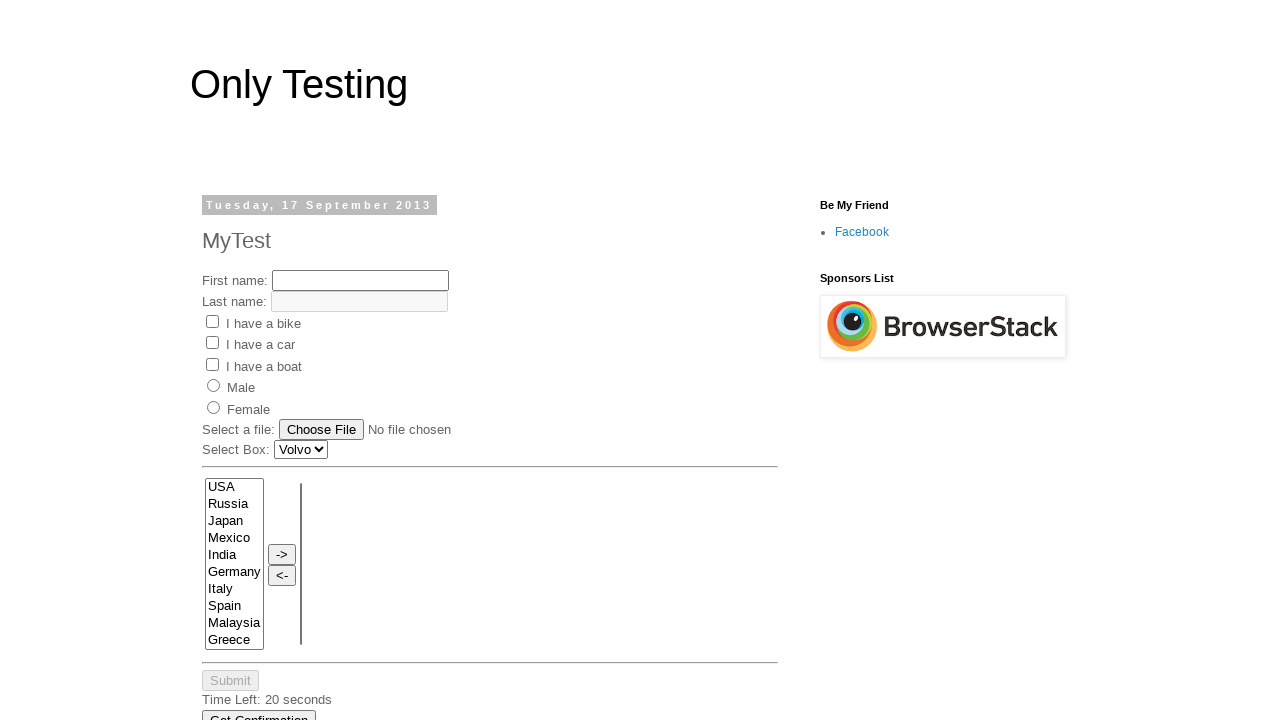

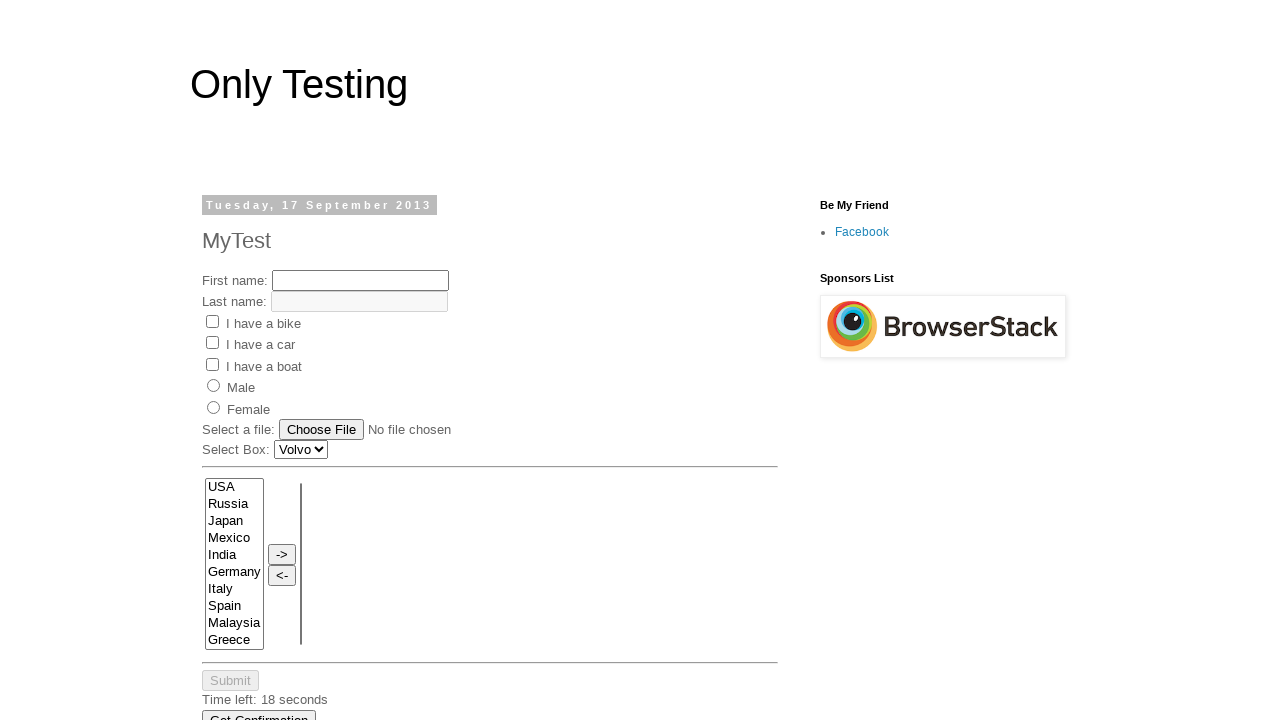